Tests double-click functionality by double-clicking a button and verifying the resulting message is displayed

Starting URL: https://automationfc.github.io/basic-form/index.html

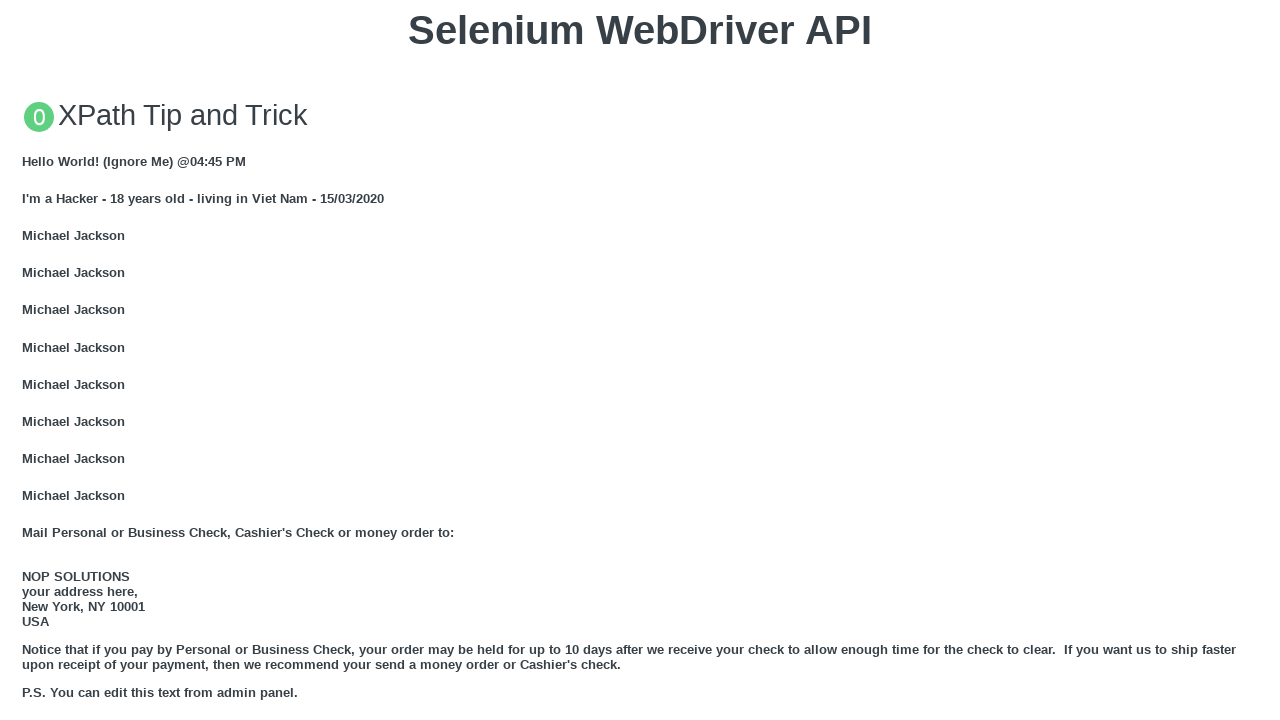

Waited for double-click button to be visible
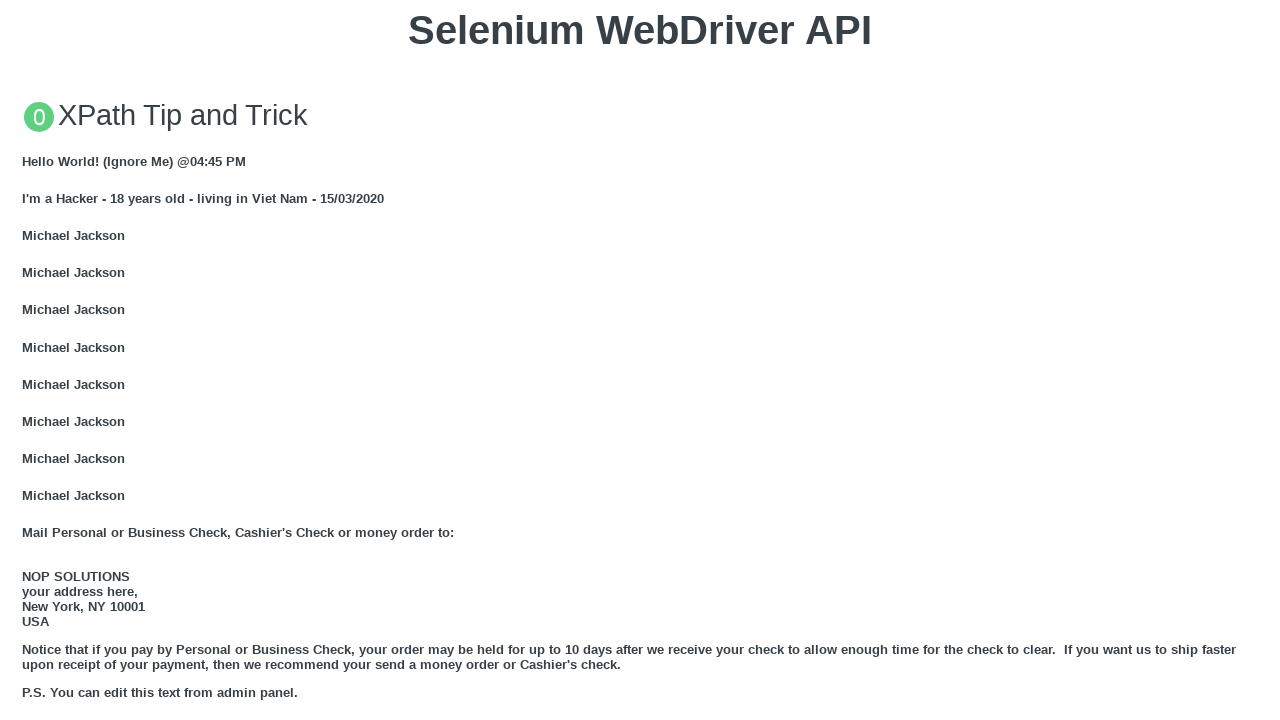

Double-clicked the 'Double click me' button at (640, 361) on button:has-text('Double click me')
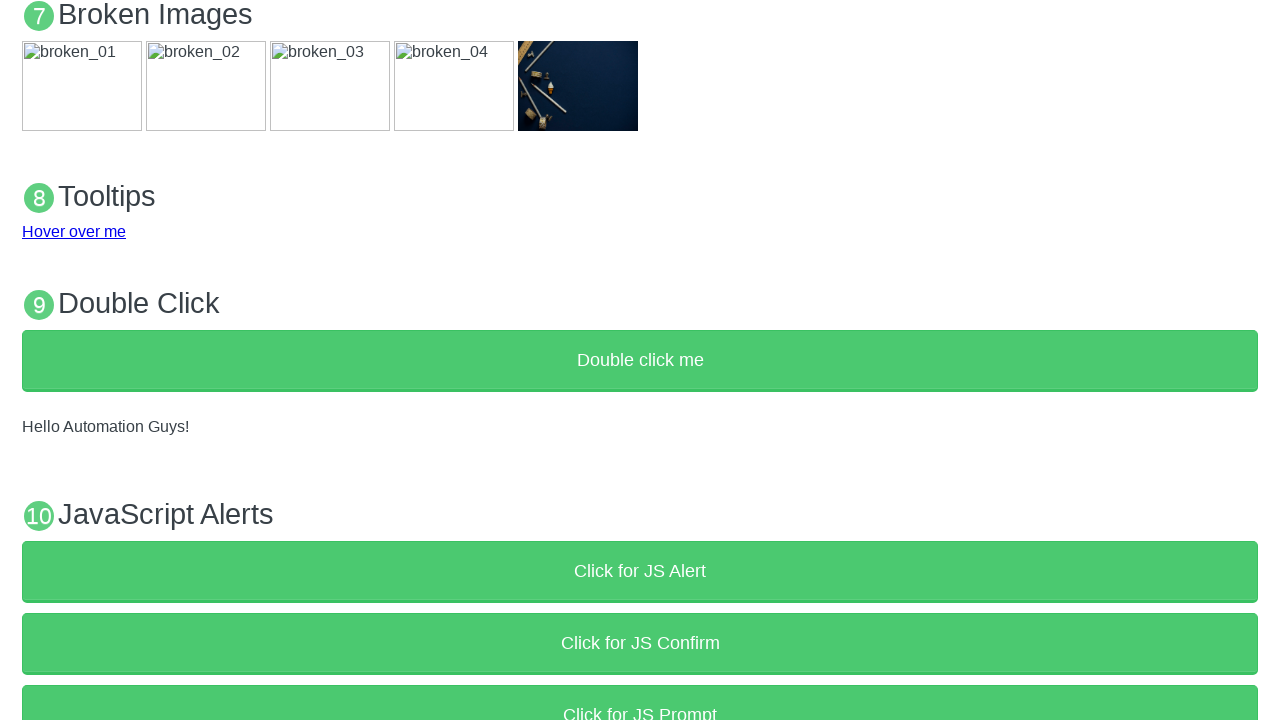

Verified success message 'Hello Automation Guys!' is displayed
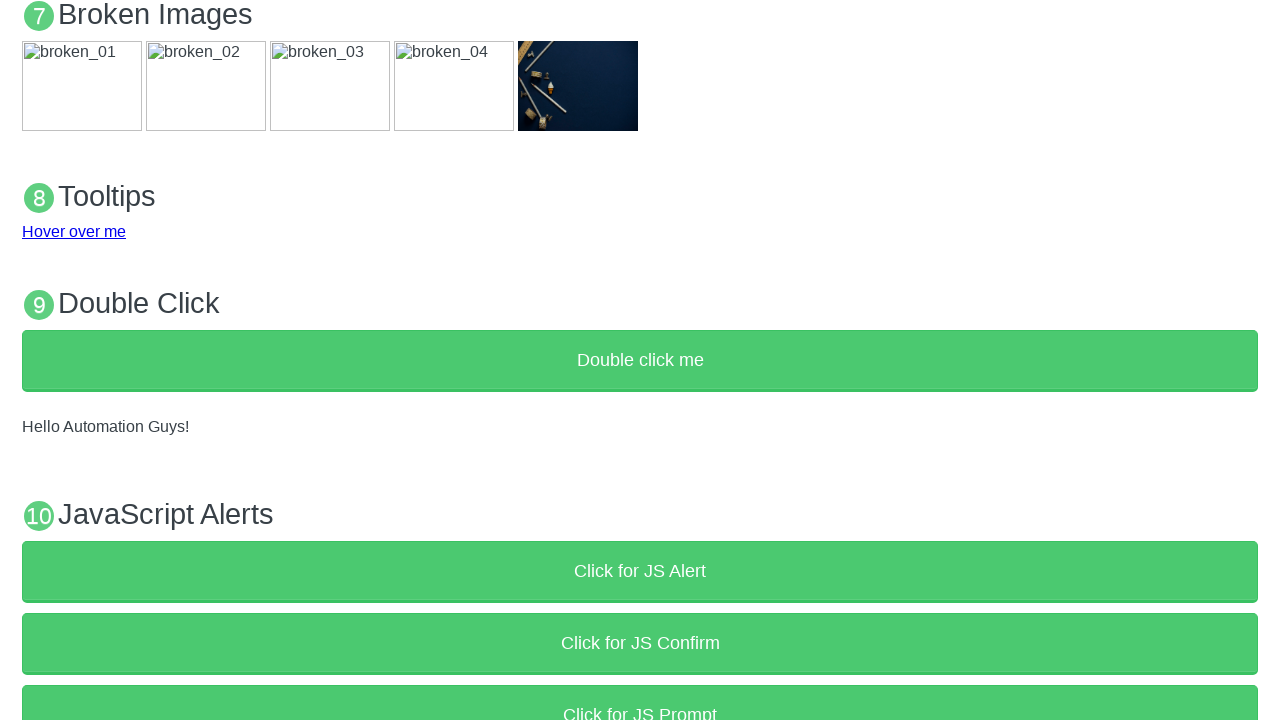

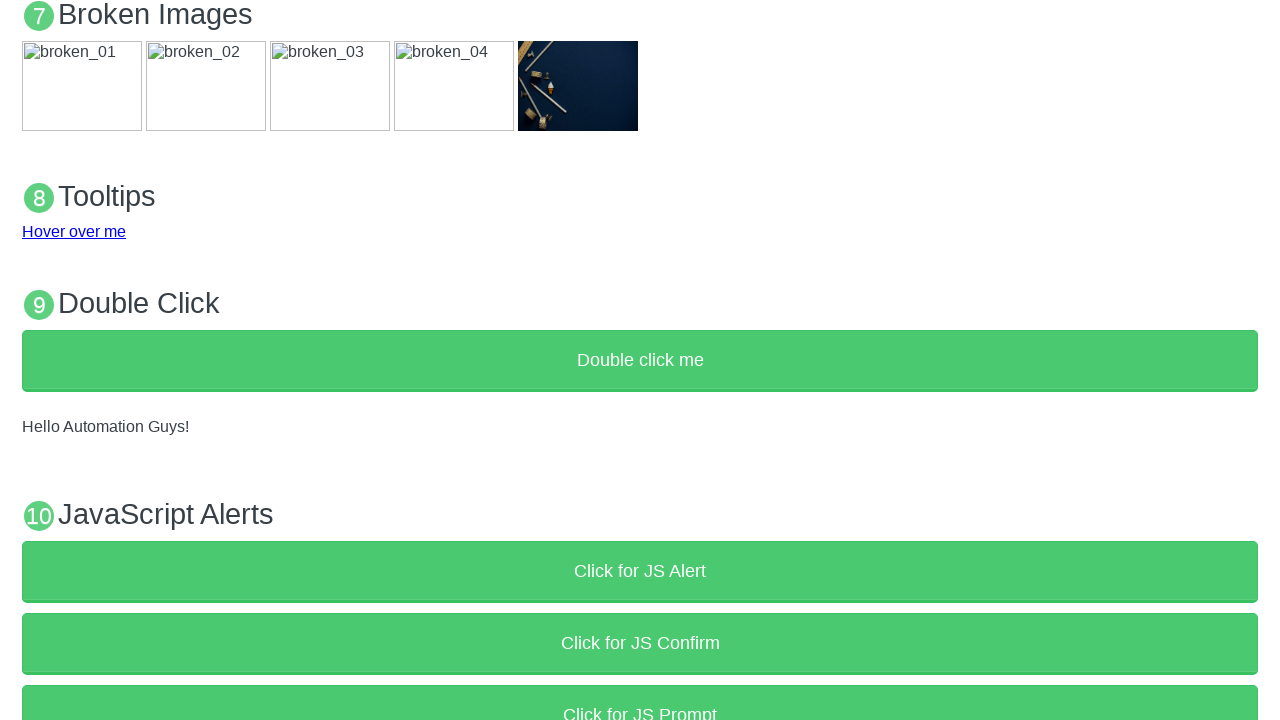